Tests browser window handling by clicking a link that opens a new window, then switching between multiple browser windows and verifying page titles.

Starting URL: https://opensource-demo.orangehrmlive.com/web/index.php/auth/login

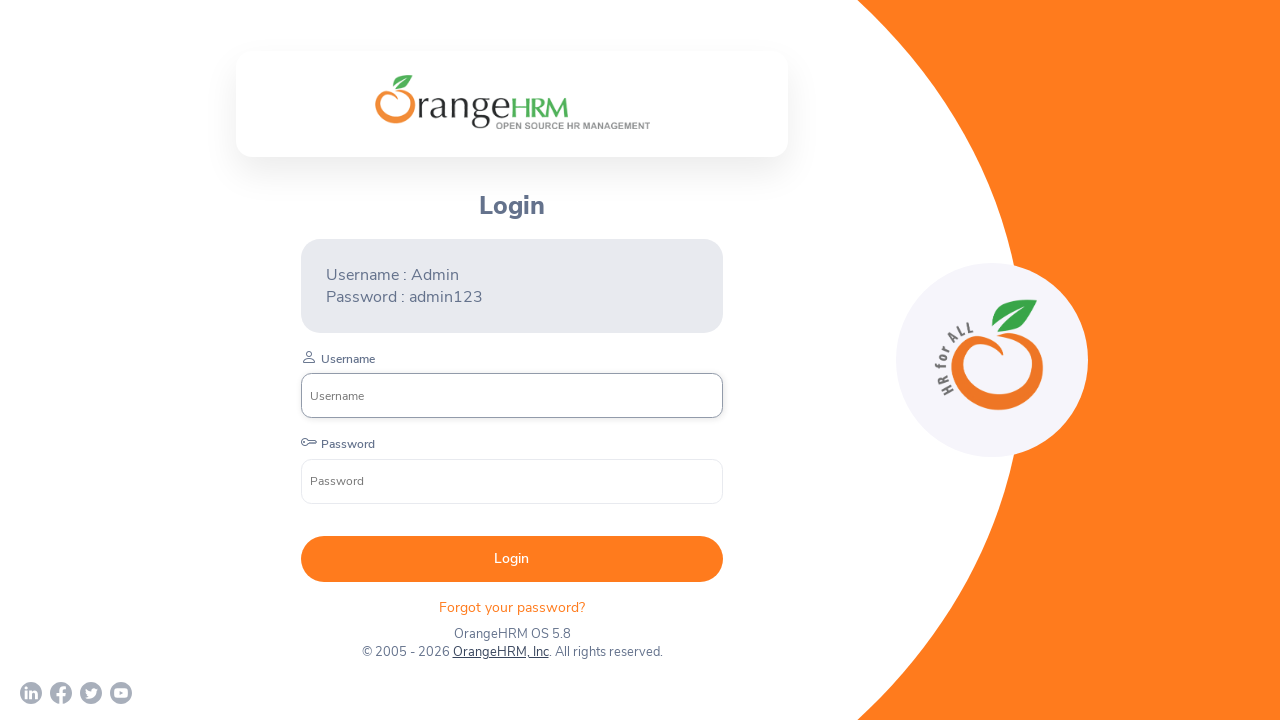

Clicked OrangeHRM, Inc link to open new window at (500, 652) on xpath=//a[text()='OrangeHRM, Inc']
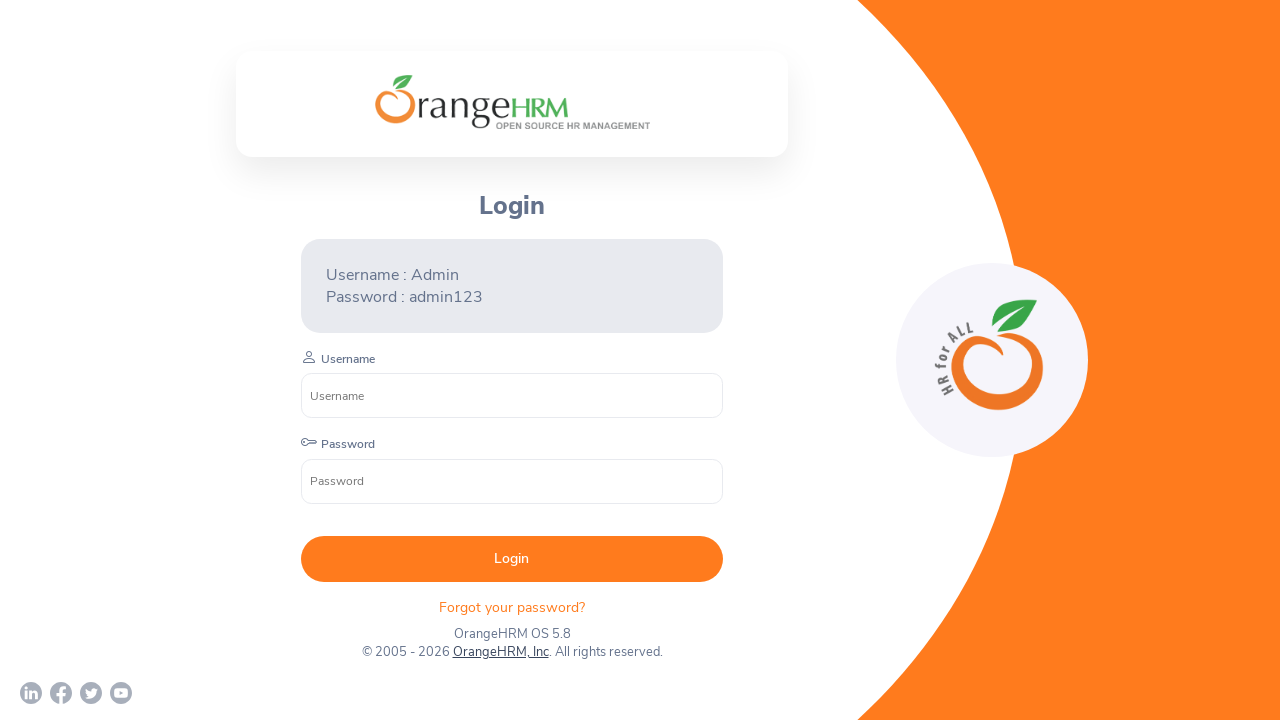

Captured new page object from context
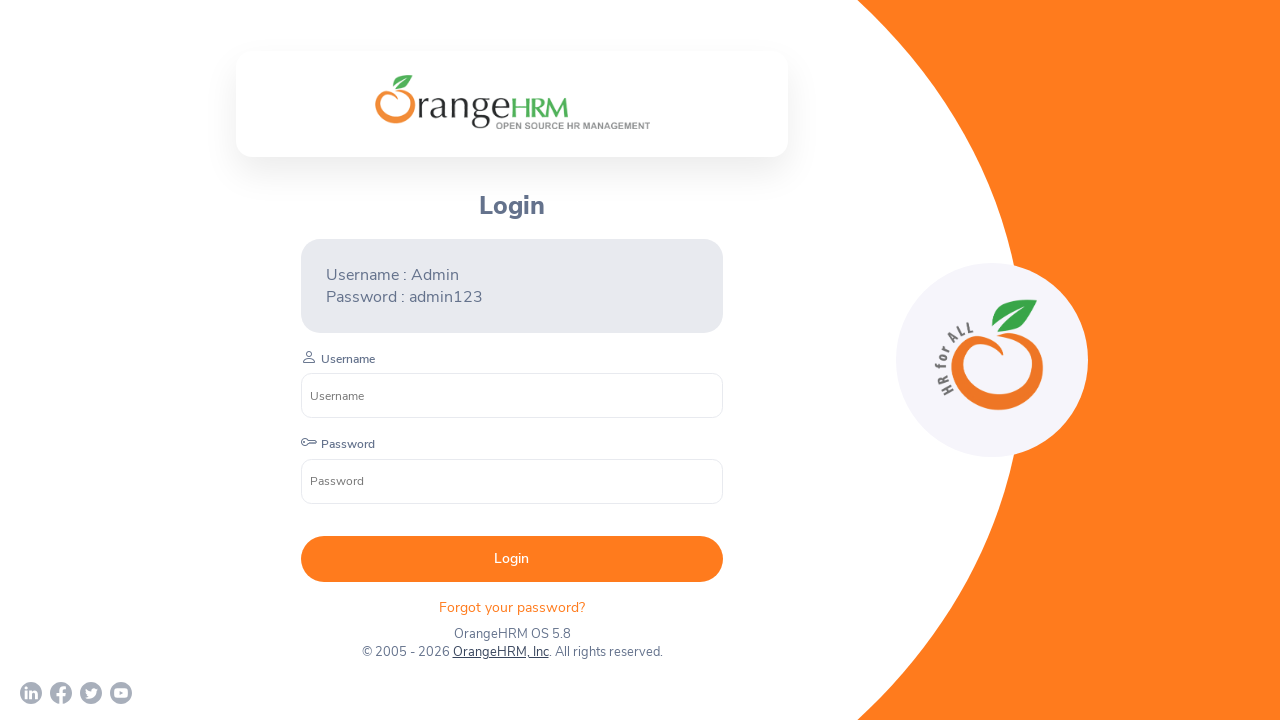

New page finished loading
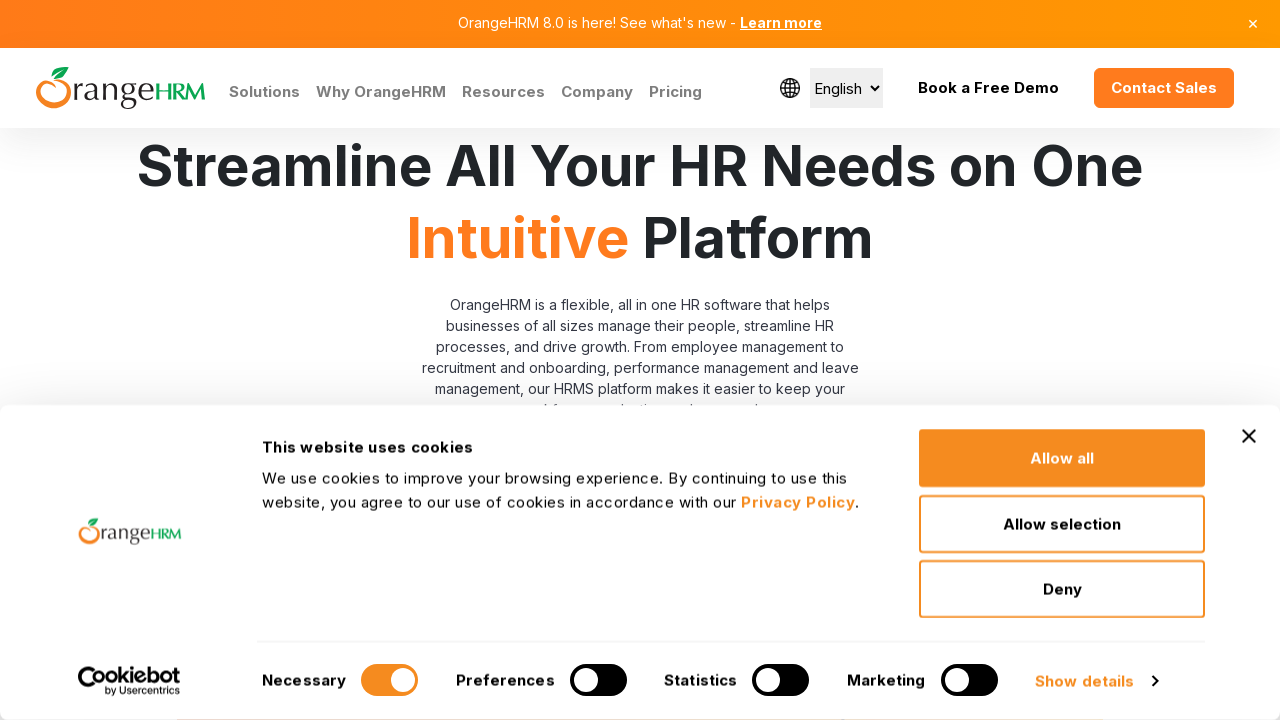

Retrieved all pages from browser context
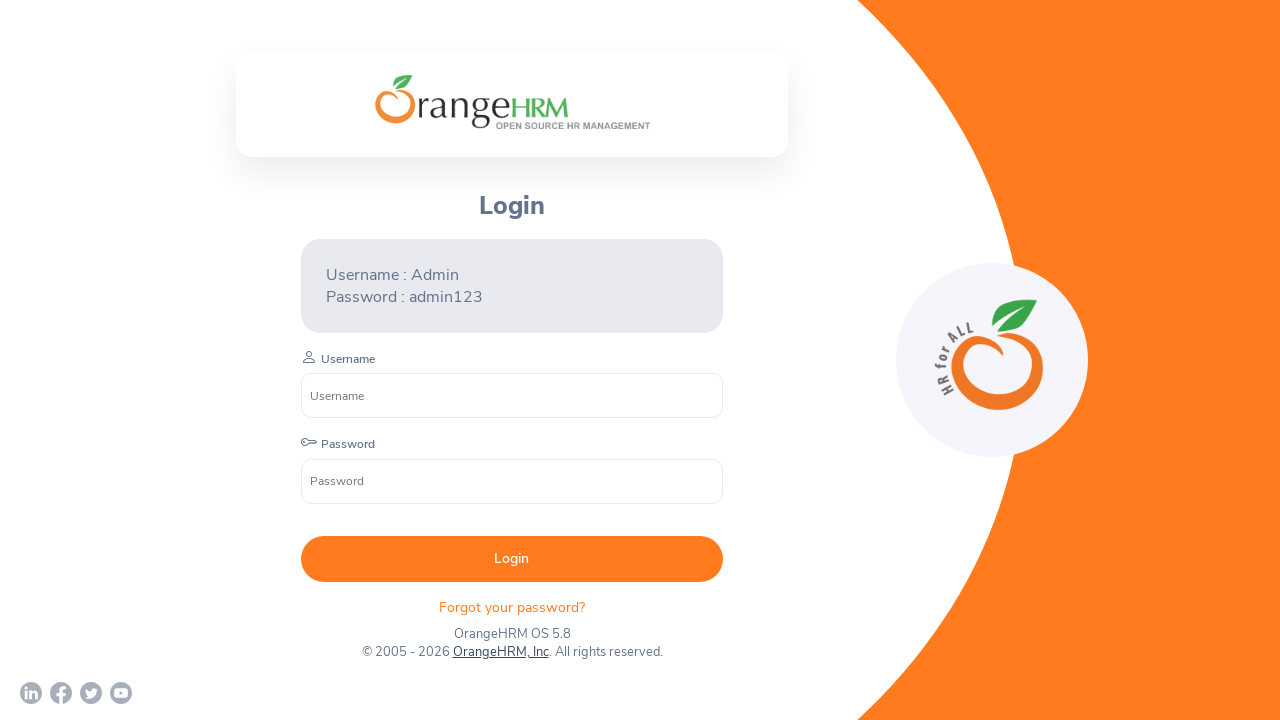

Verified page title: OrangeHRM
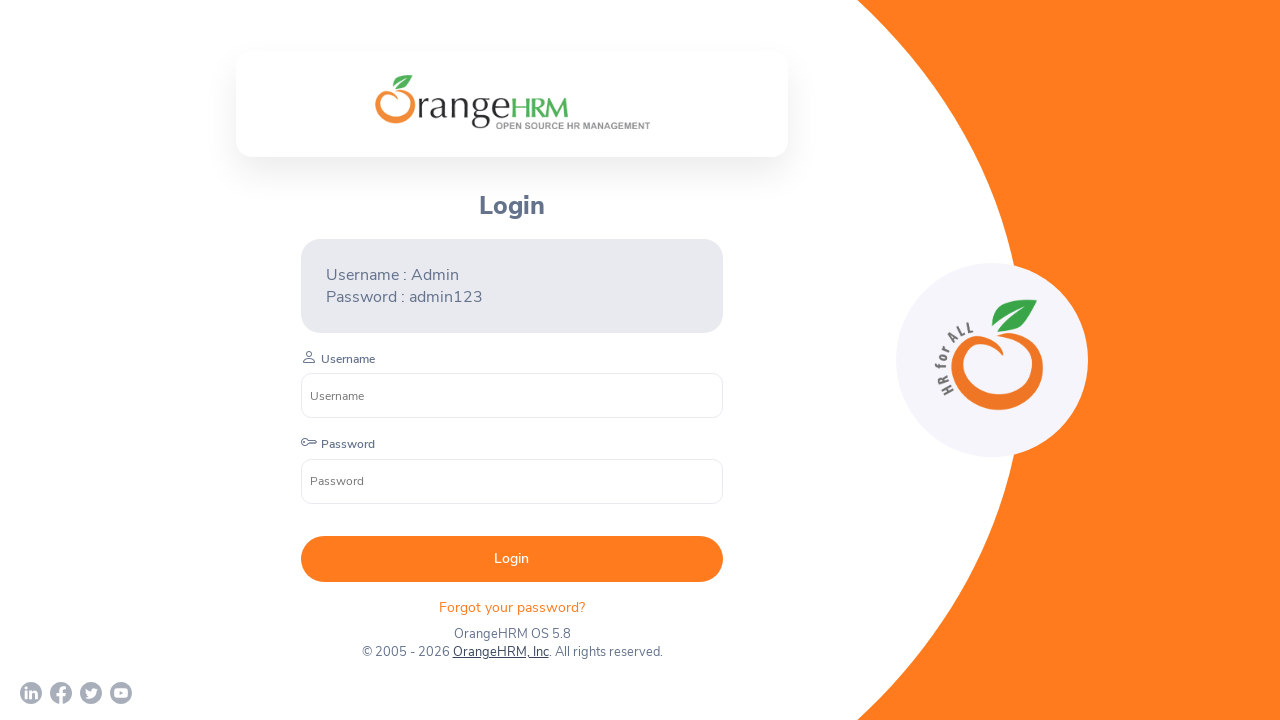

Verified page title: Human Resources Management Software | HRMS | OrangeHRM
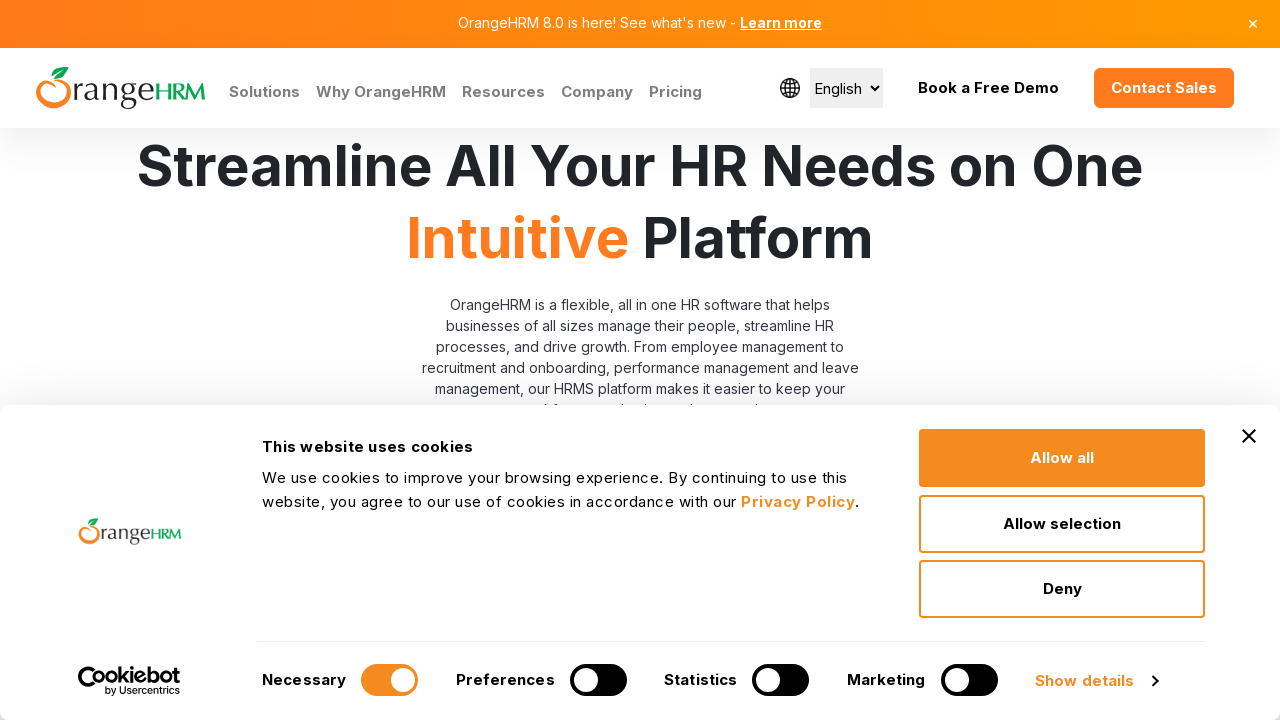

Brought original page to front
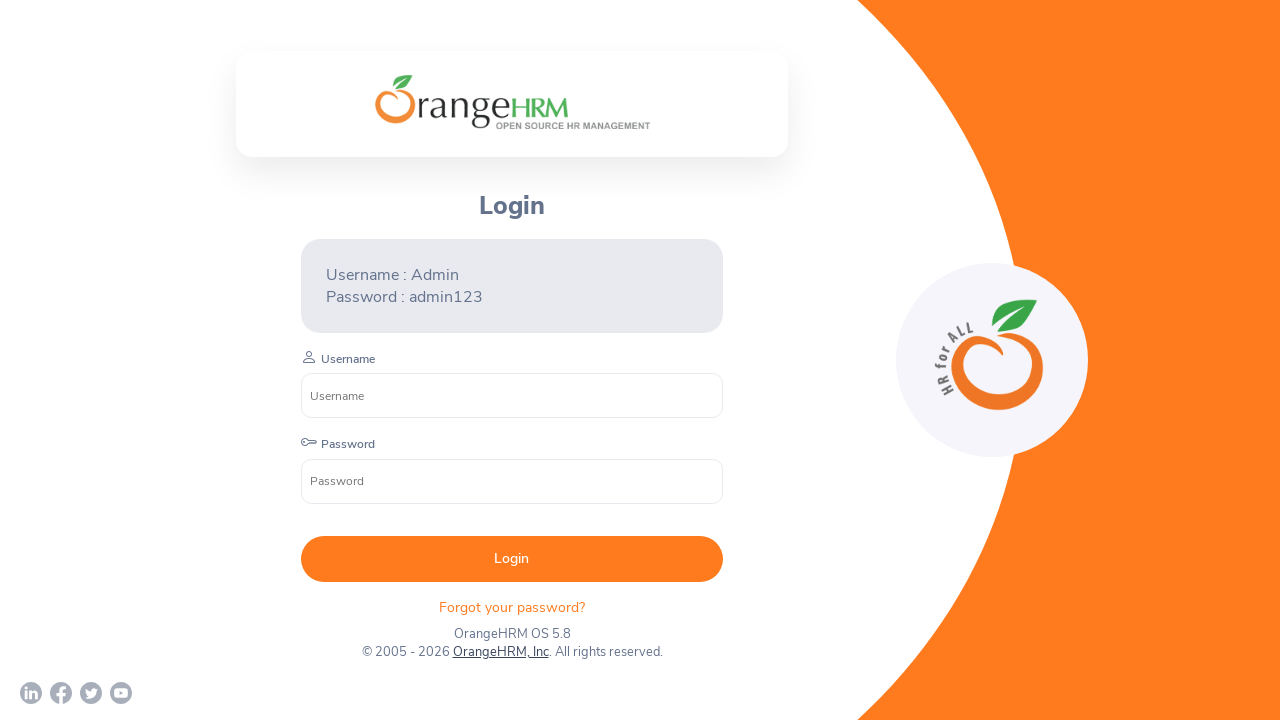

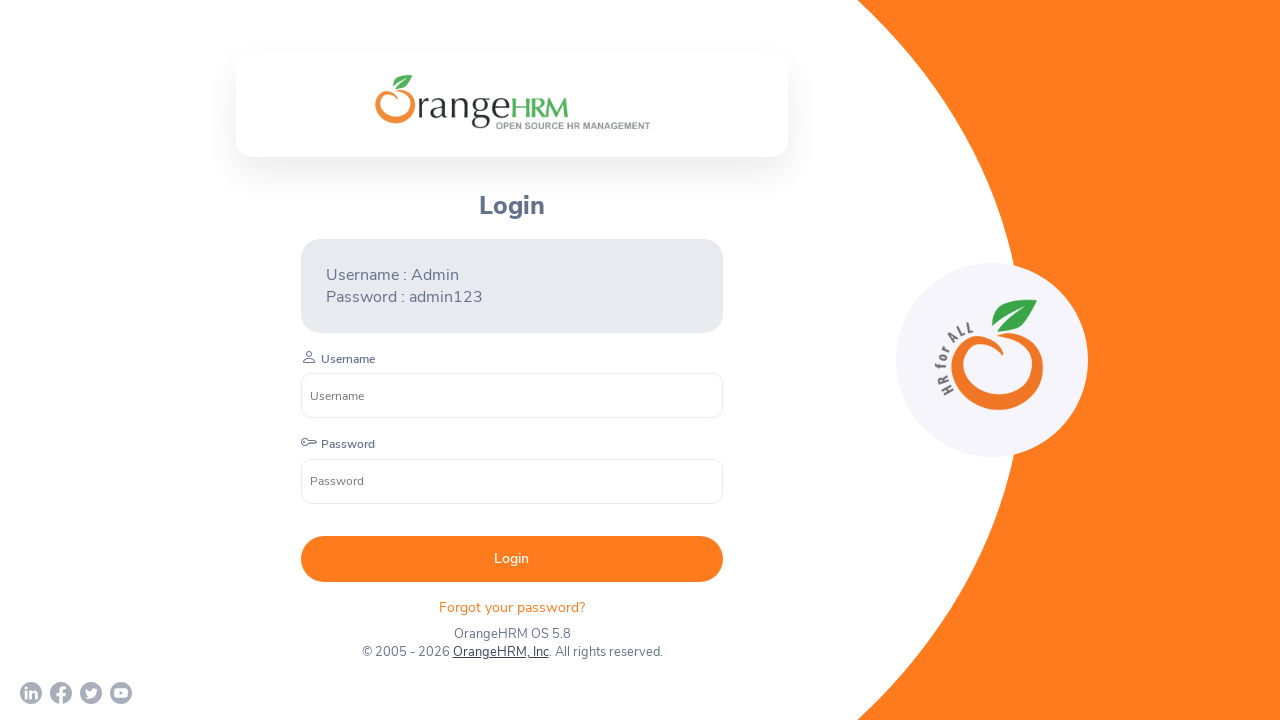